Tests an automation practice page by interacting with checkboxes, dropdowns, text inputs and alert dialogs

Starting URL: https://rahulshettyacademy.com/AutomationPractice/

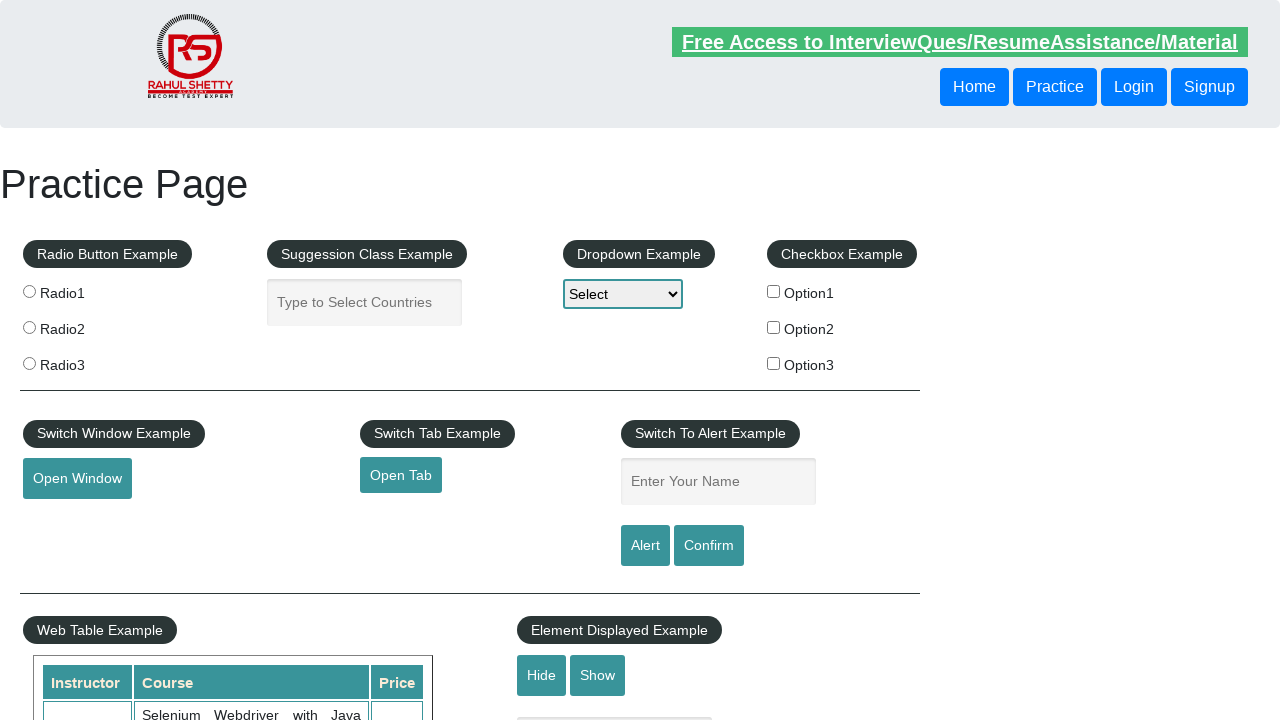

Clicked on the second checkbox at (774, 327) on xpath=//div/div[4]/fieldset/label[2]/input
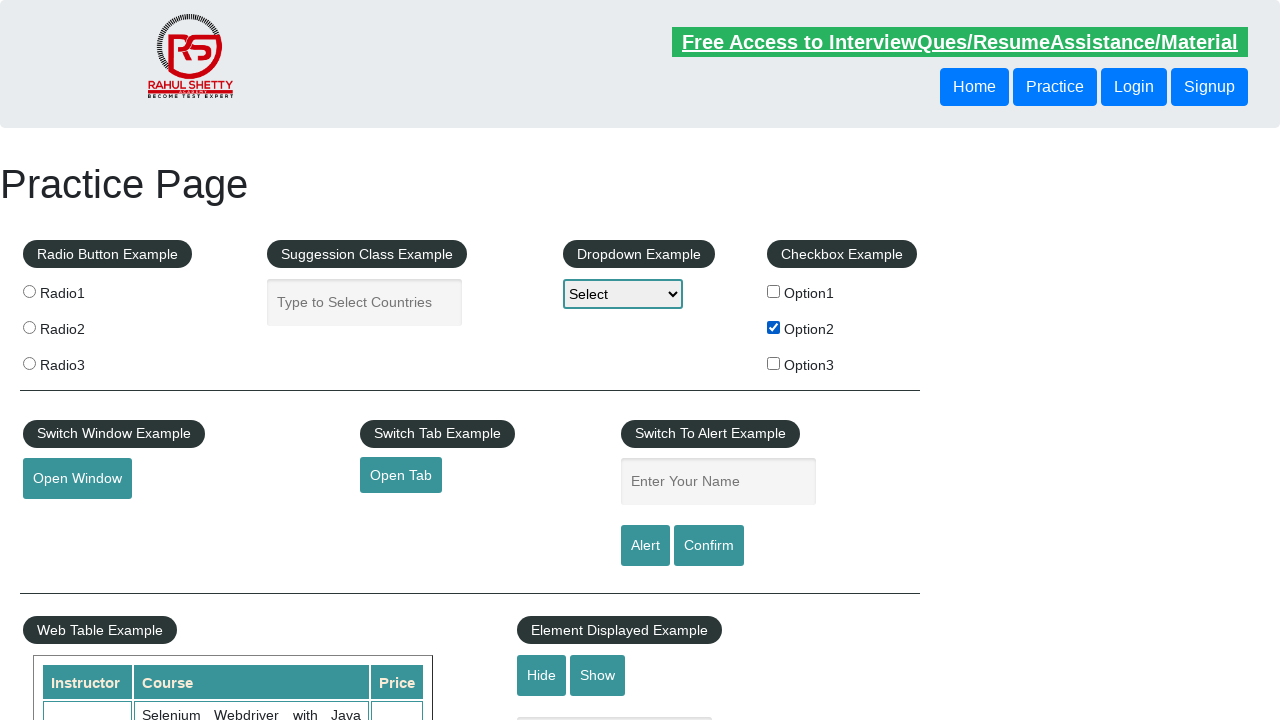

Retrieved checkbox value: option2
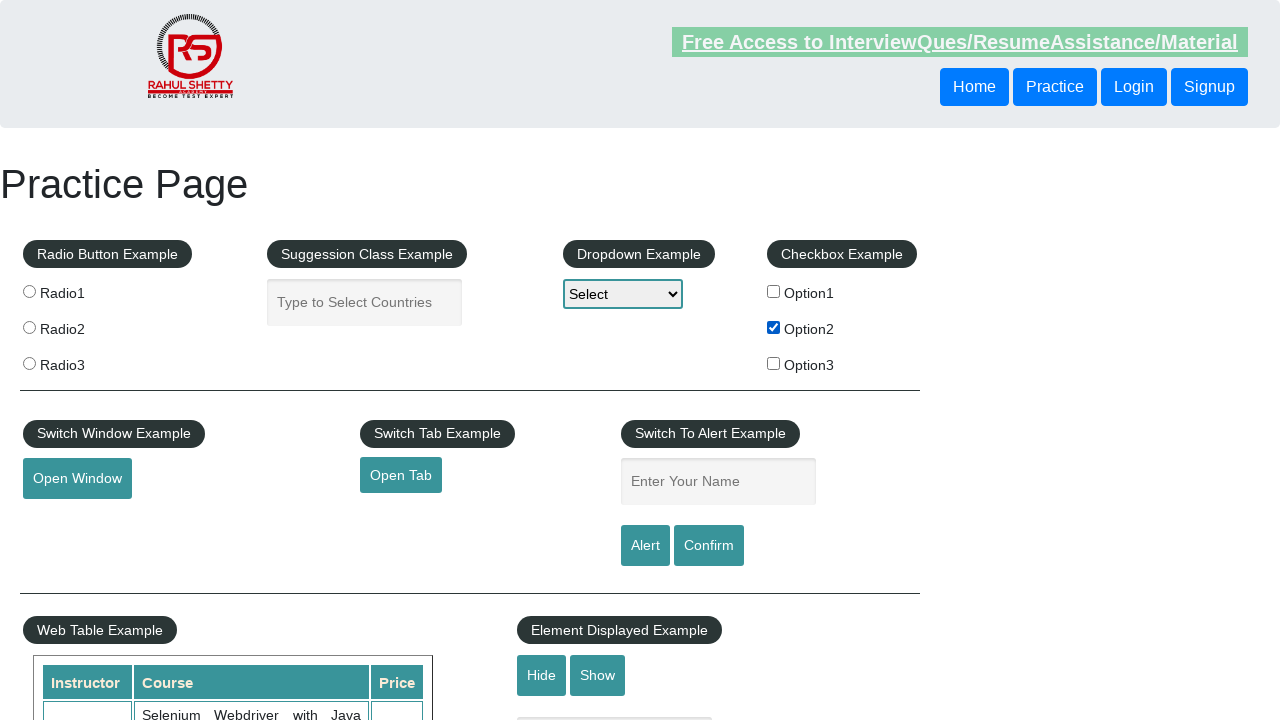

Clicked on the dropdown menu at (623, 294) on xpath=//div/div[3]/fieldset/select
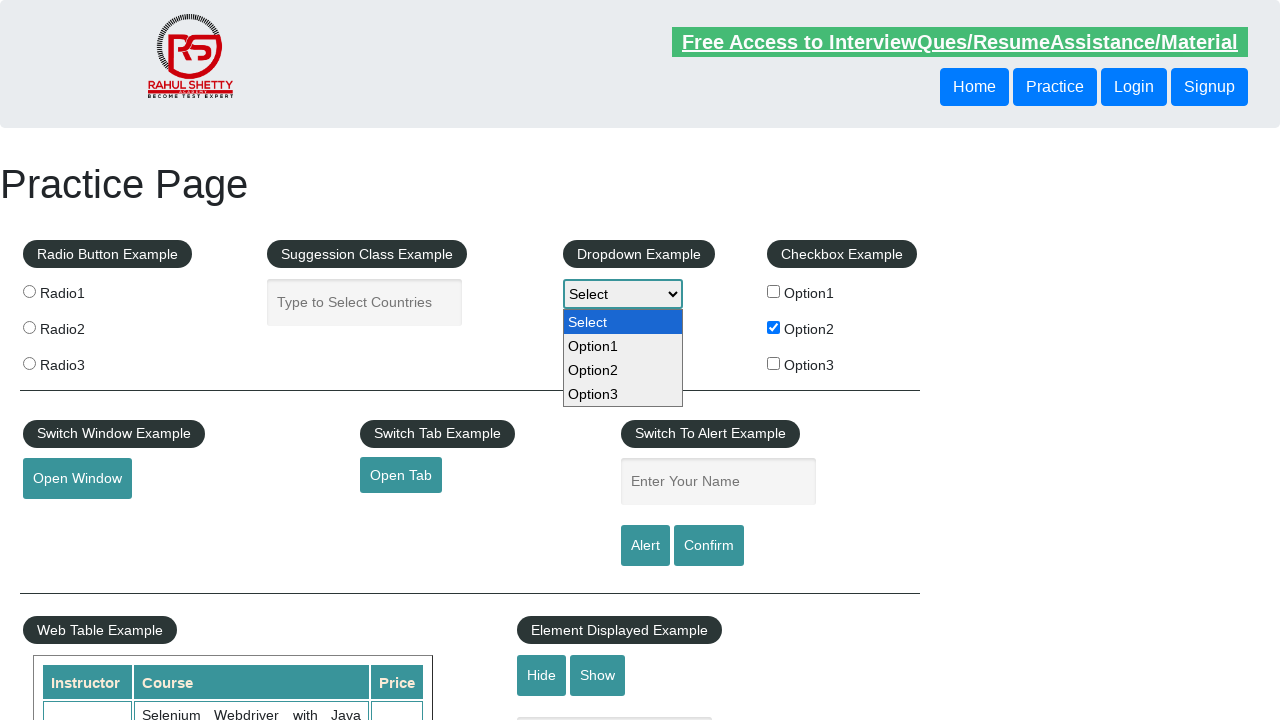

Selected dropdown option with value 'option2' on xpath=//div/div[3]/fieldset/select
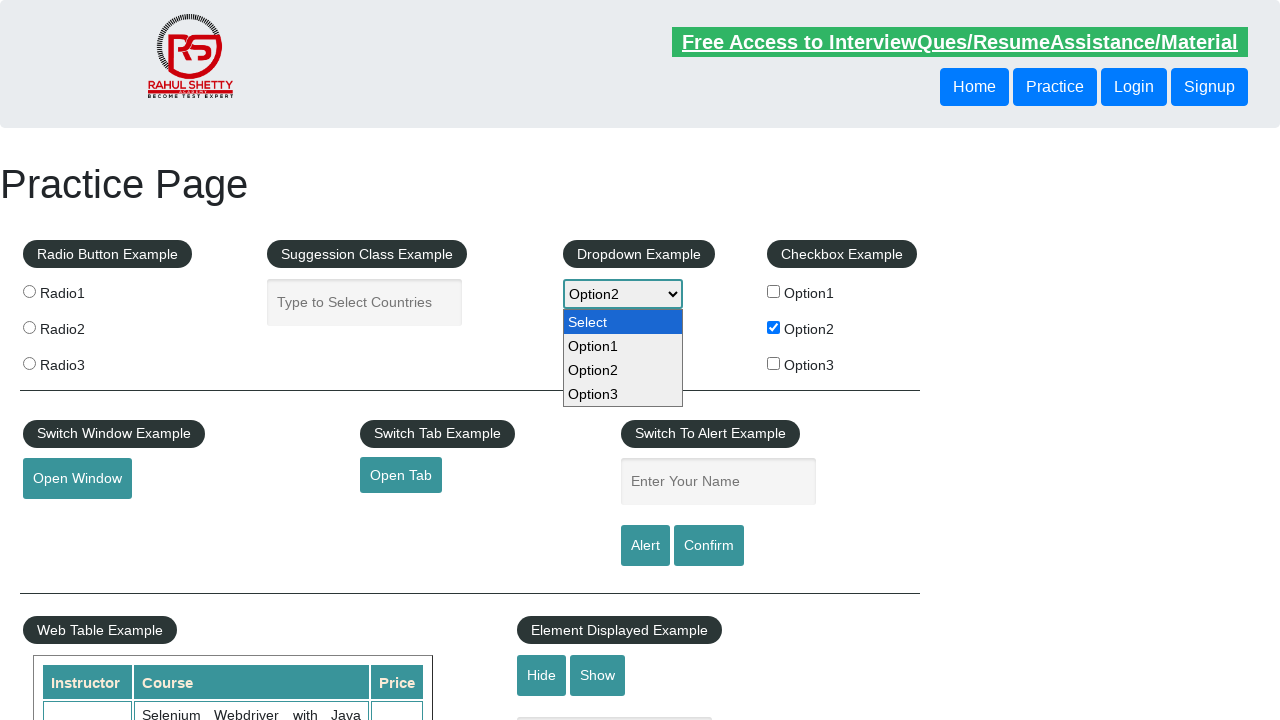

Filled name field with value 'option2' on //input[@id='name']
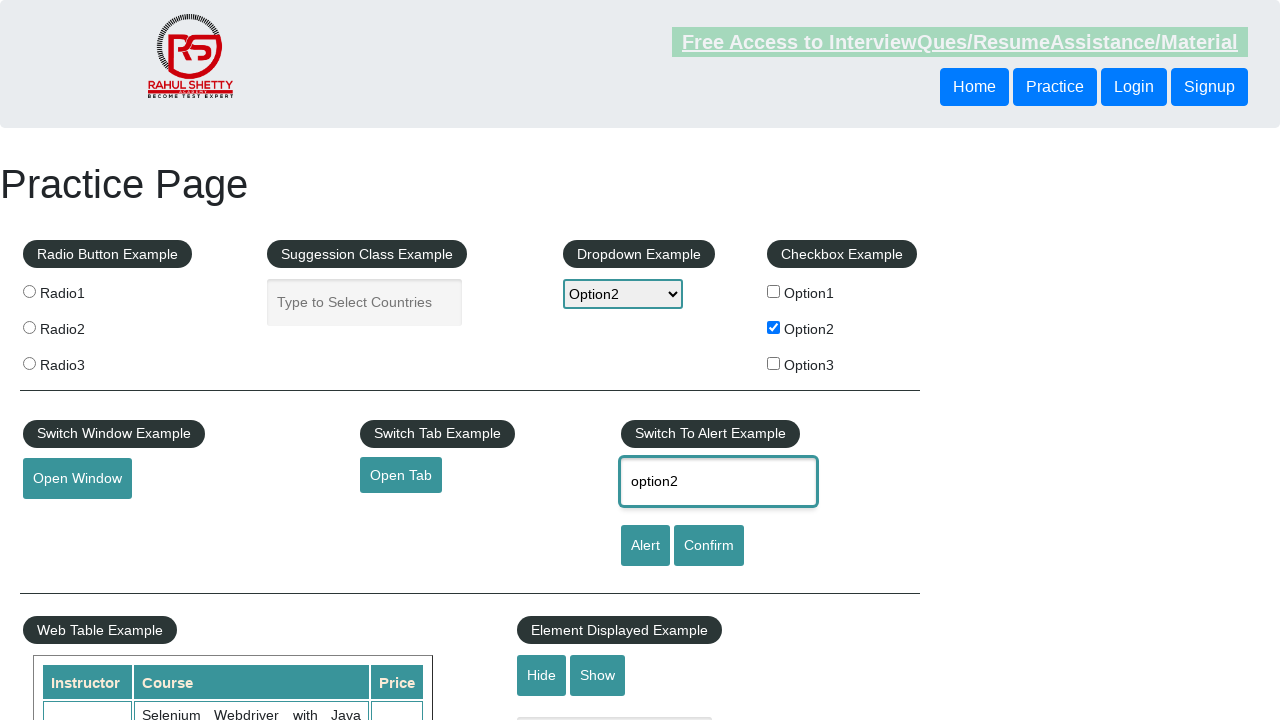

Clicked the alert button to trigger alert dialog at (645, 546) on xpath=//input[@id='alertbtn']
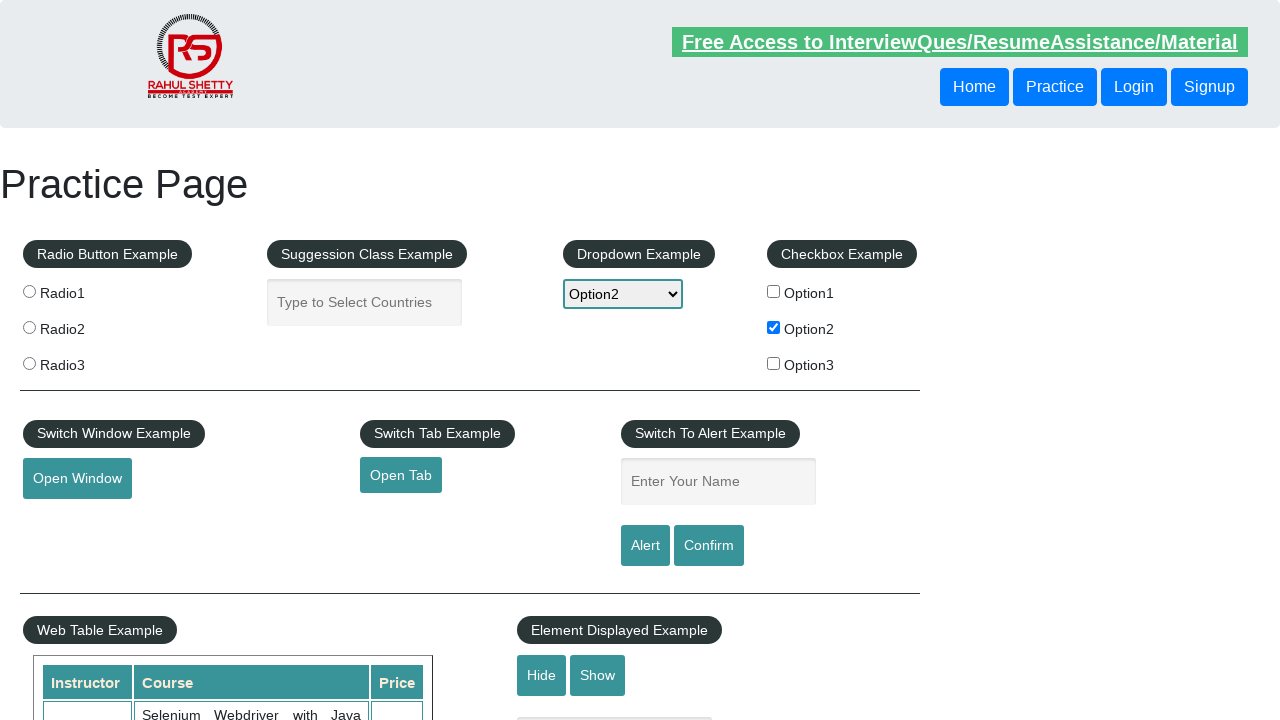

Set up dialog handler to accept alert
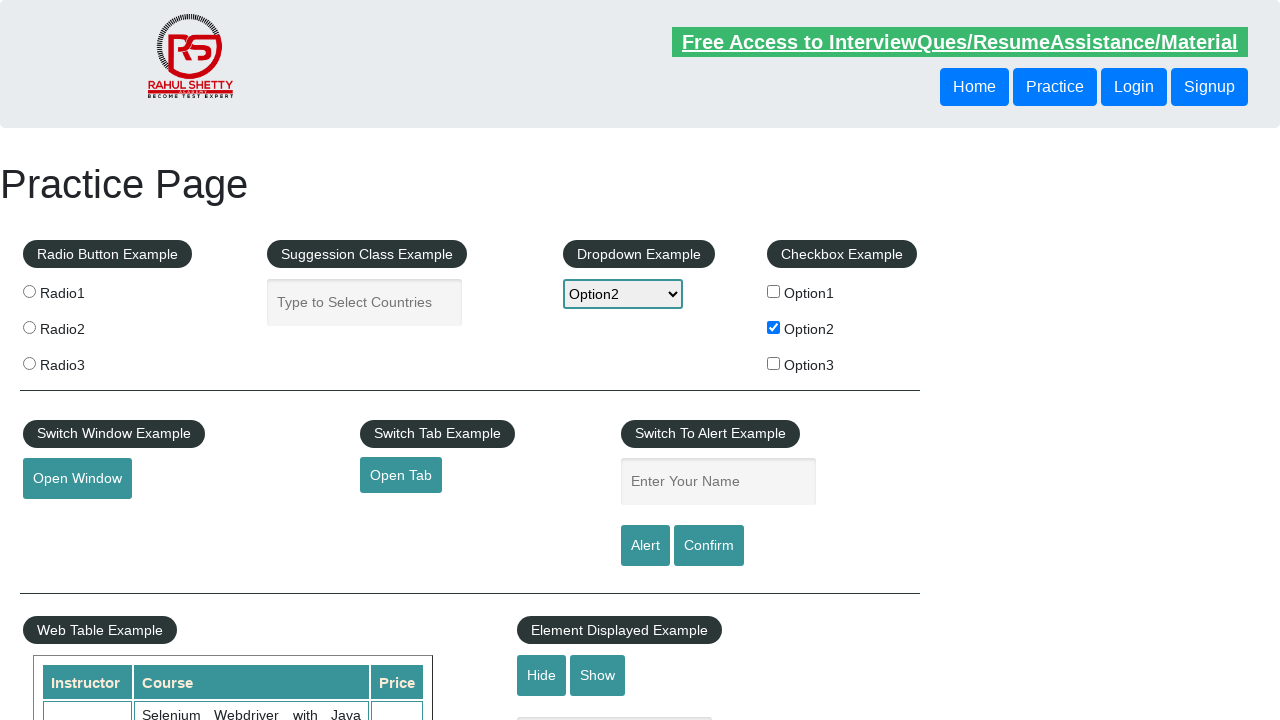

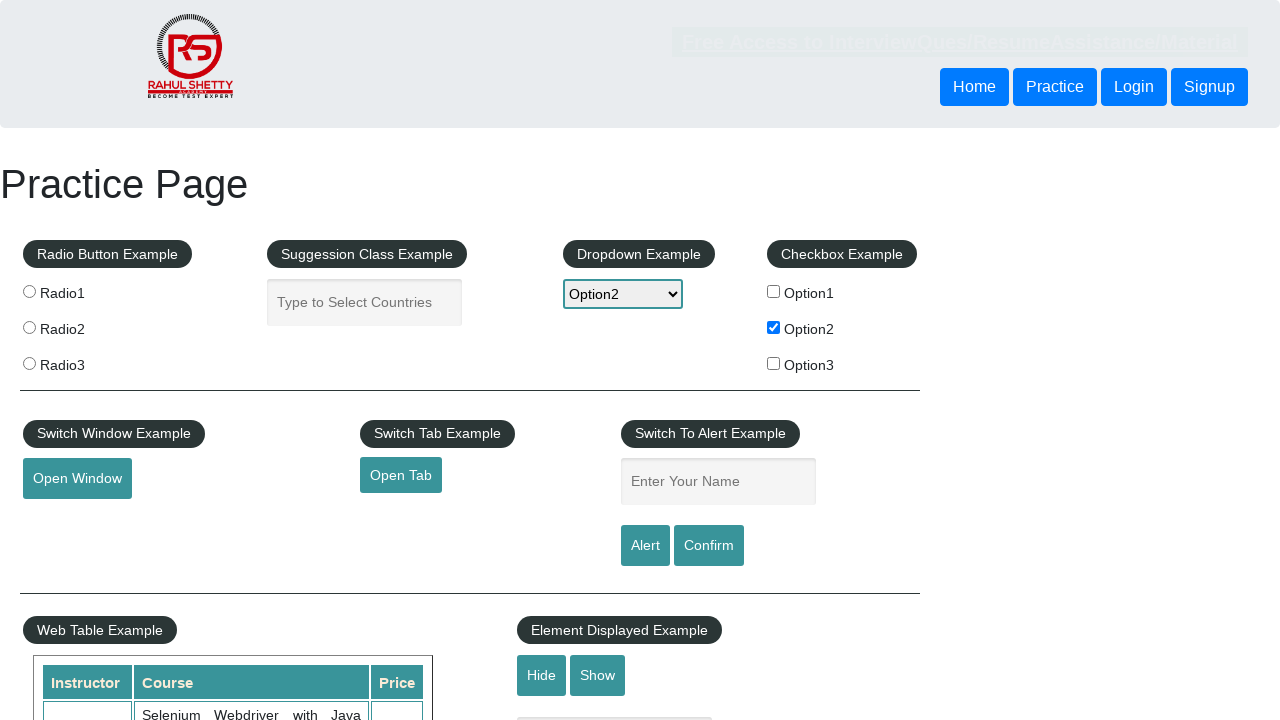